Navigates to Crunchbase funding rounds page and scrolls down to load additional content

Starting URL: https://www.crunchbase.com/funding-rounds

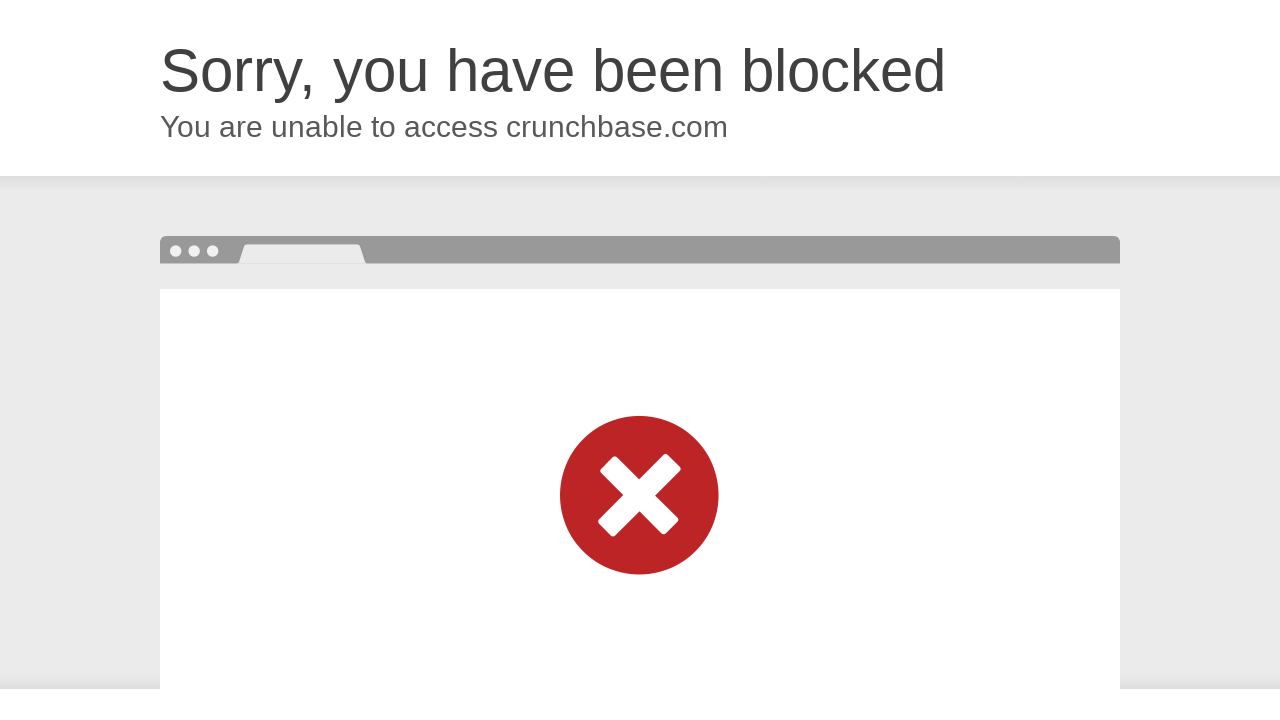

Waited for page DOM to fully load
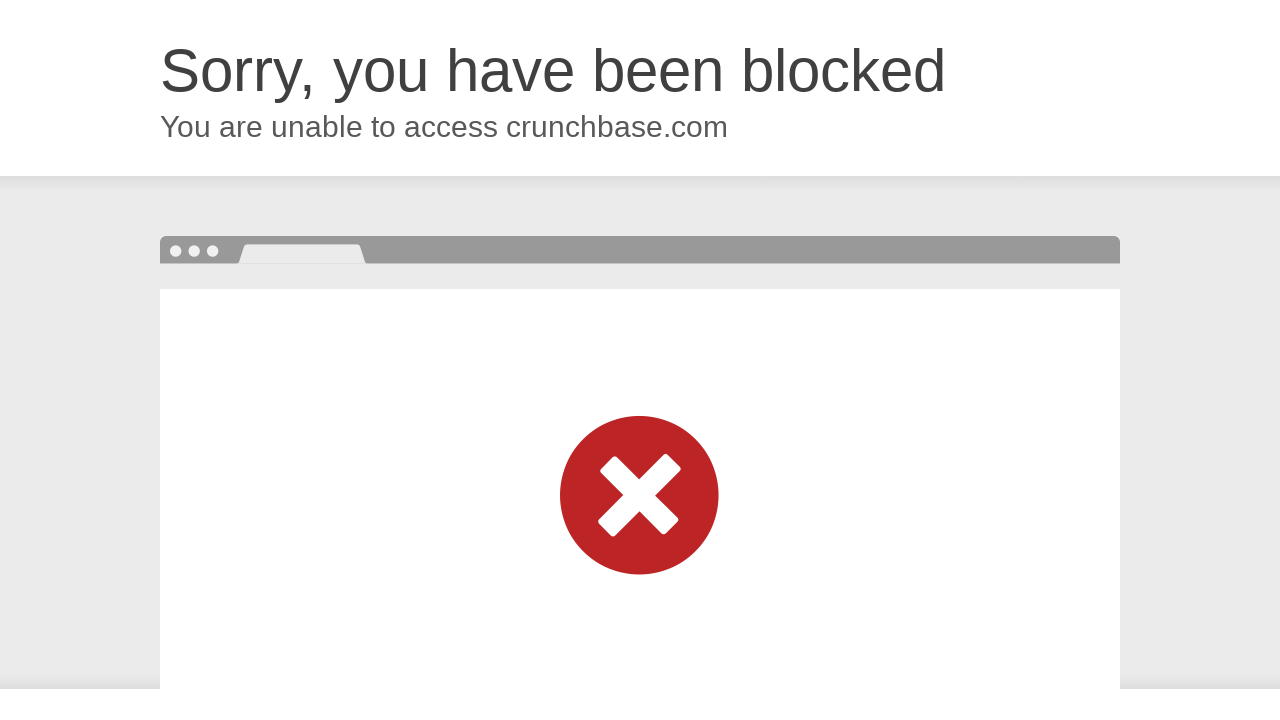

Scrolled down to bottom of page to load additional funding rounds content
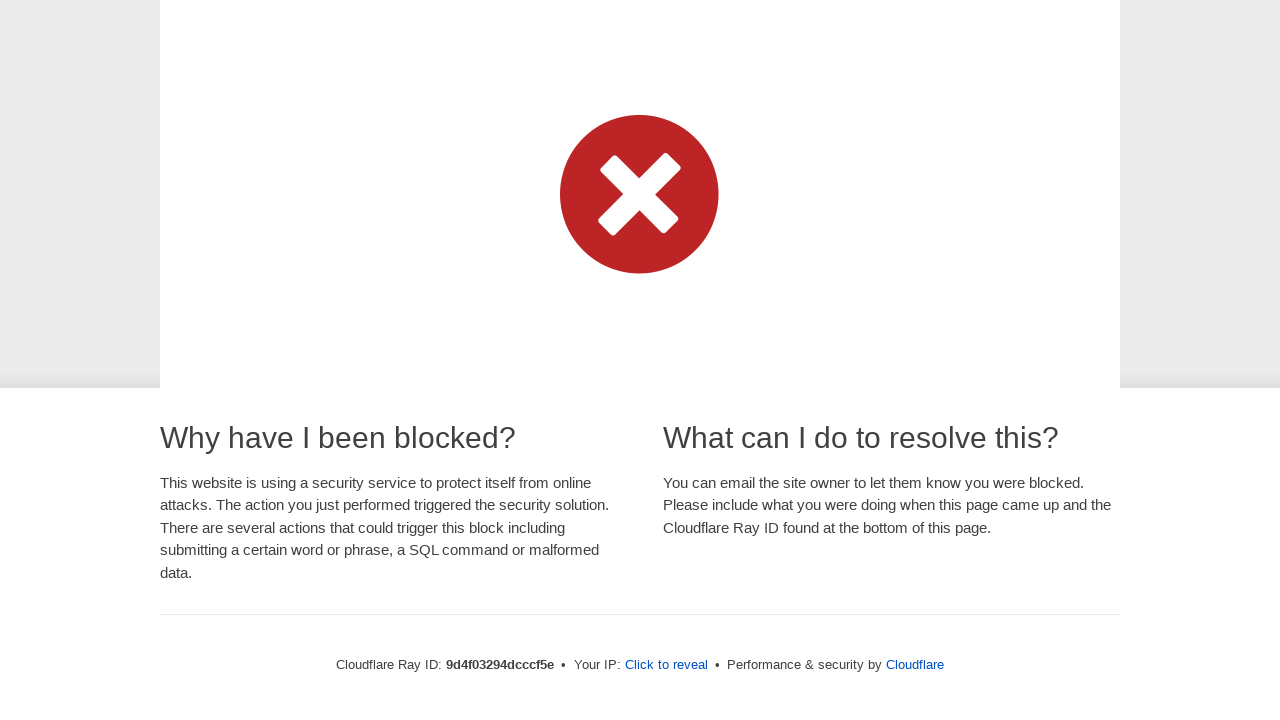

Waited for network activity to complete after scrolling
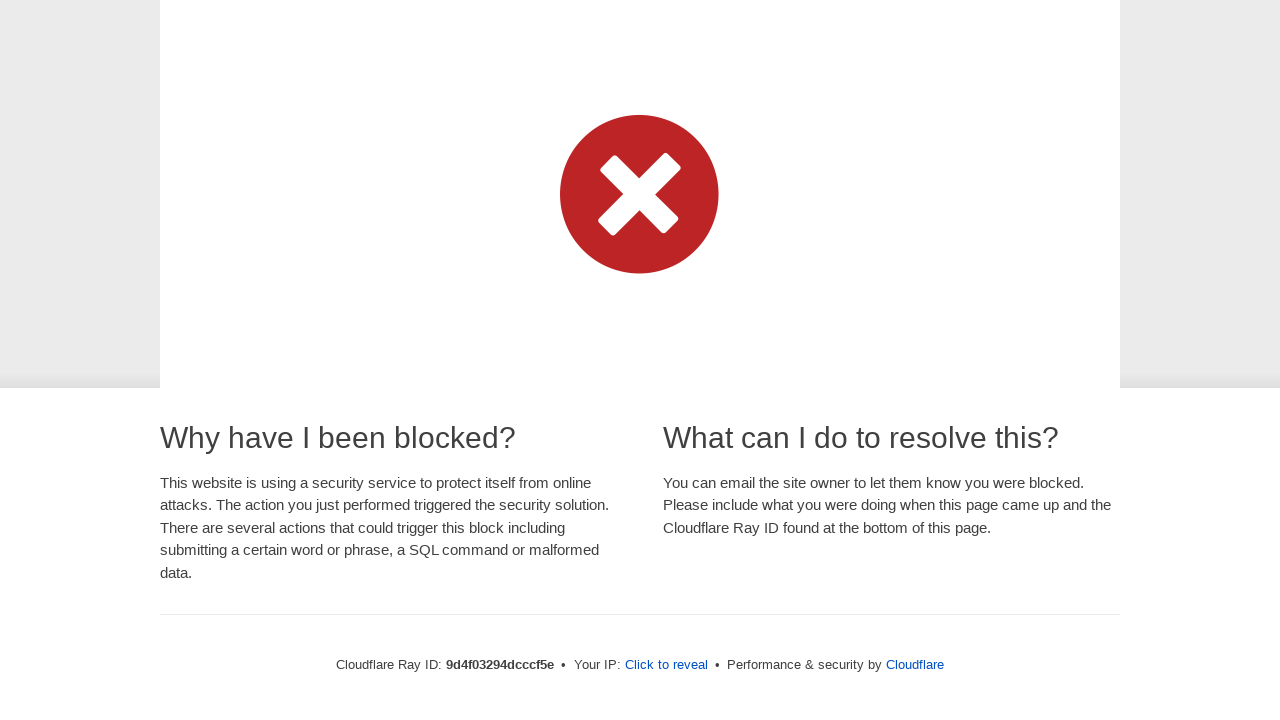

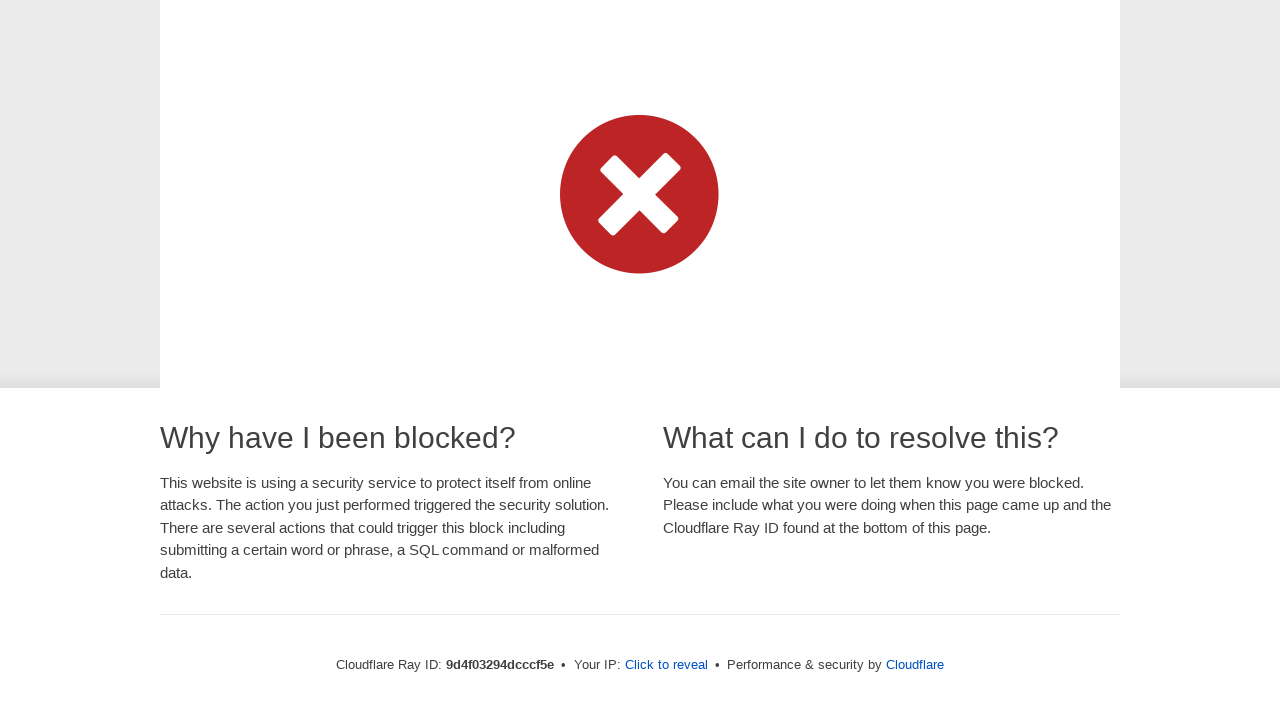